Opens the-internet herokuapp, navigates to Inputs section and performs number input interactions

Starting URL: https://the-internet.herokuapp.com/

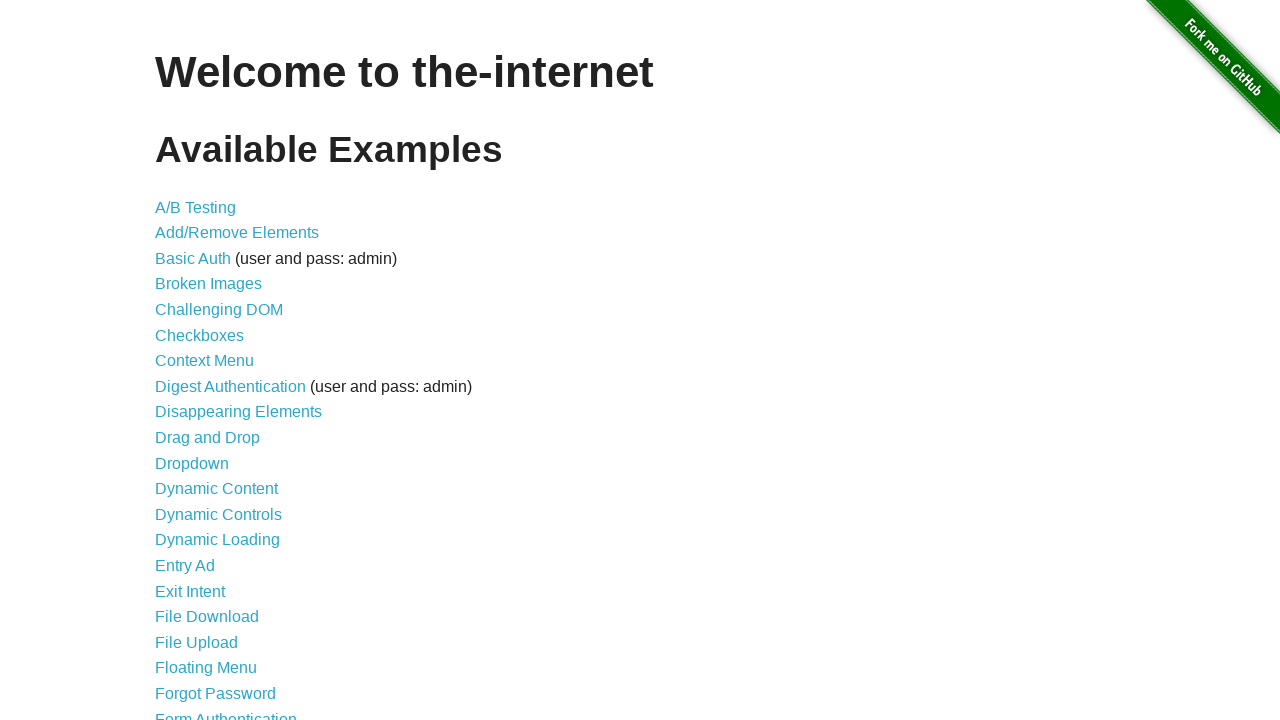

Clicked on Inputs link at (176, 361) on xpath=//a[contains(text(),'Inputs')]
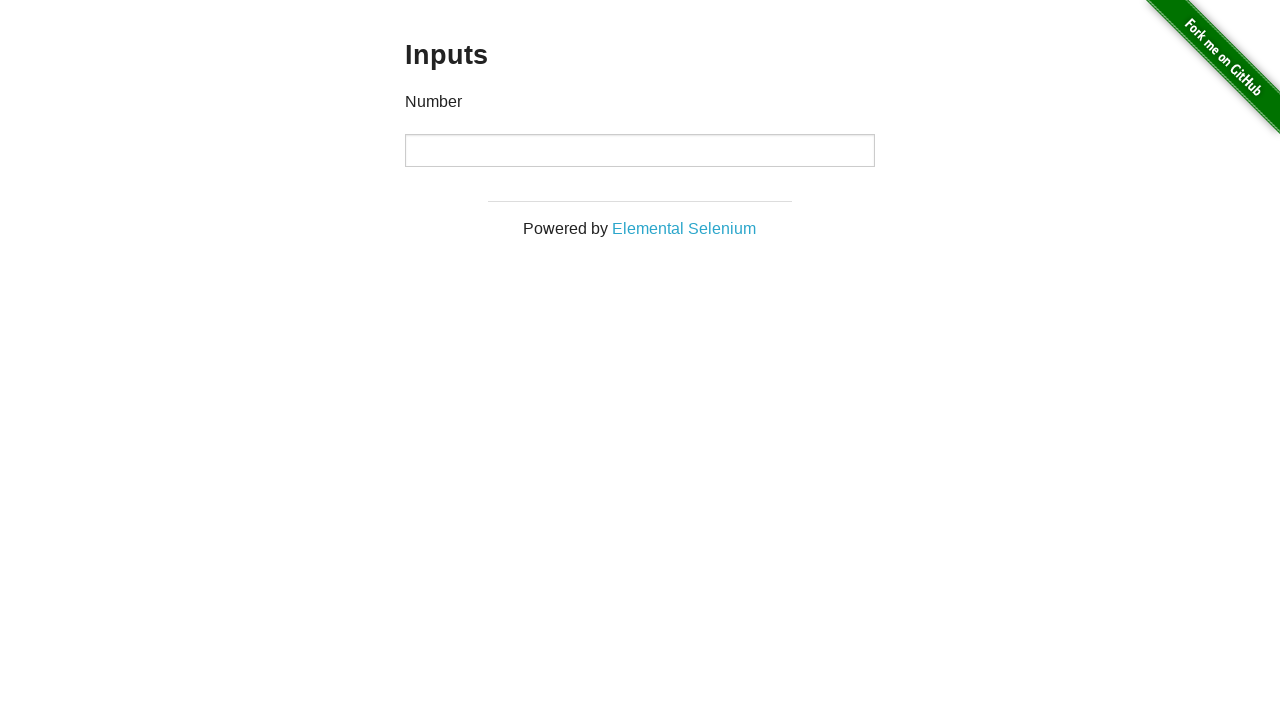

Number input field loaded
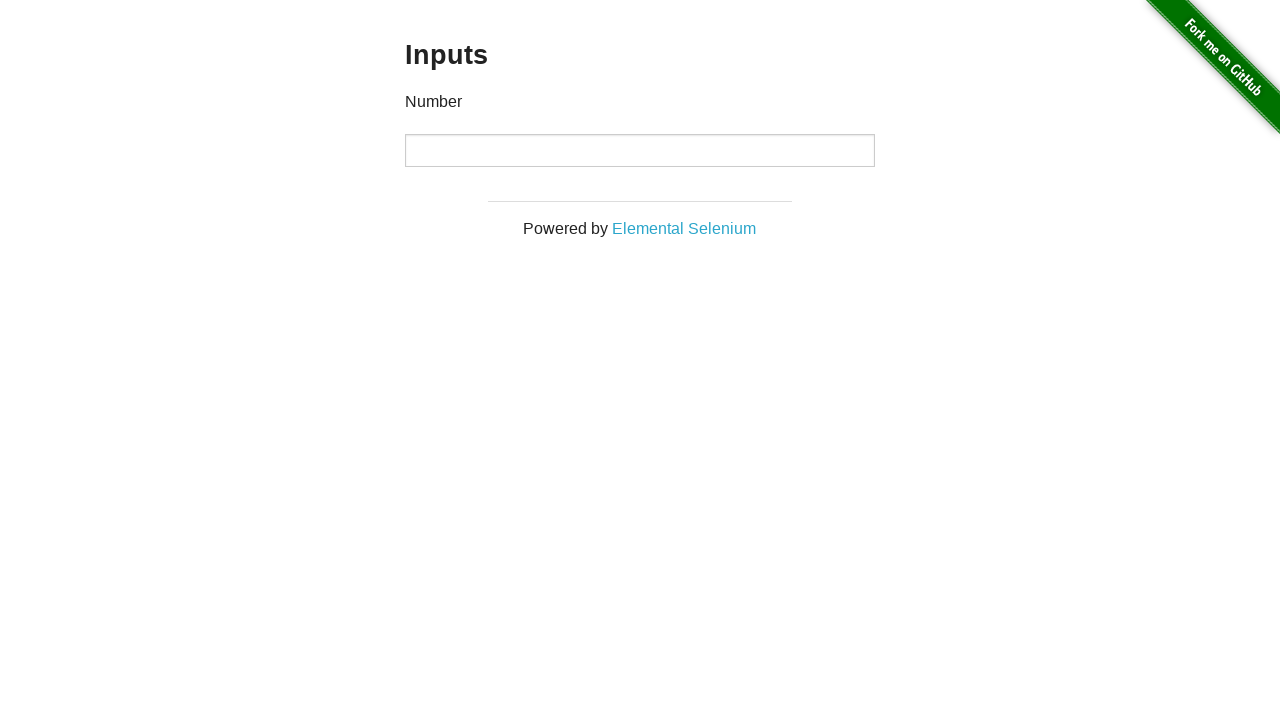

Filled number input field with '12345' on //input[@type='number']
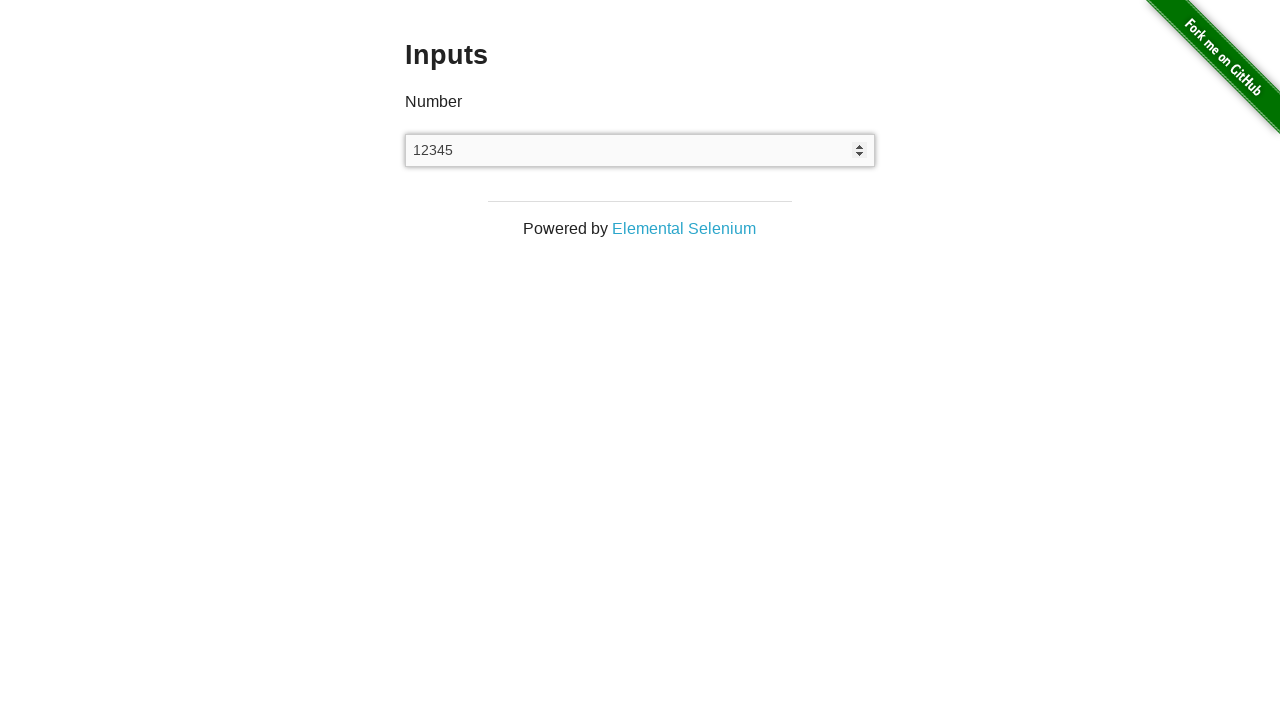

Cleared the number input field on //input[@type='number']
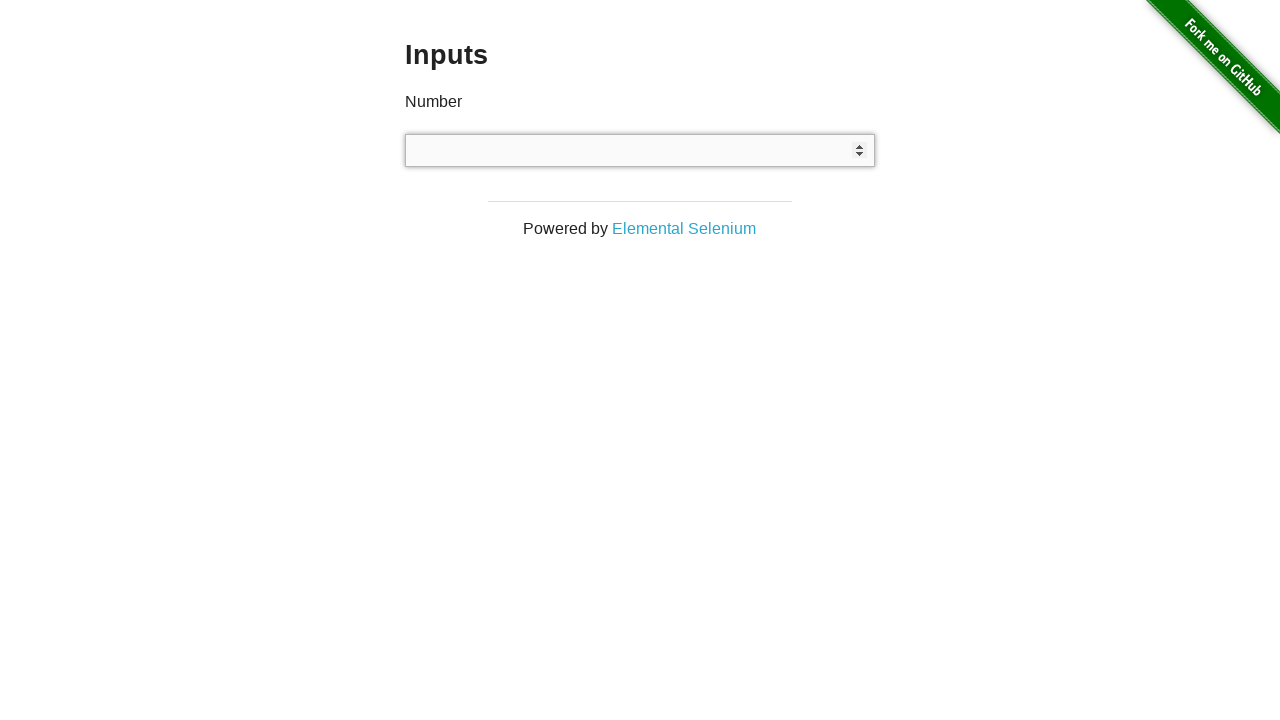

Clicked on the number input field at (640, 150) on xpath=//input[@type='number']
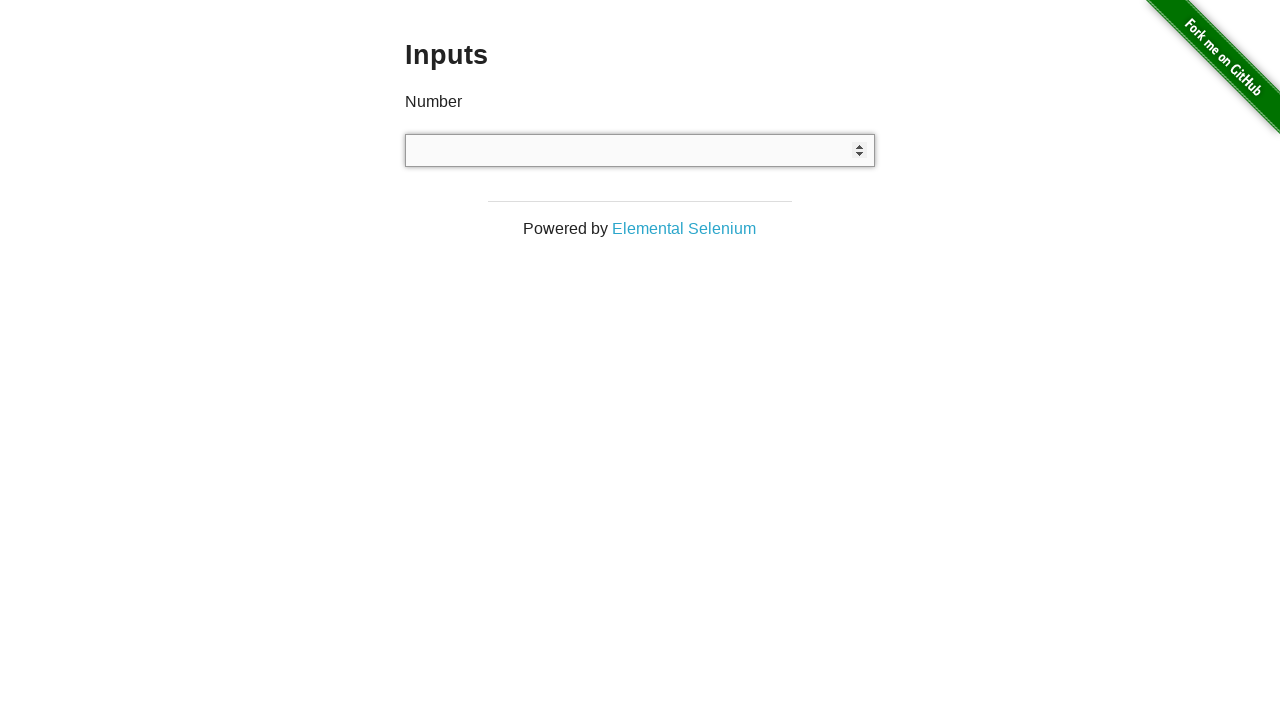

Typed '67890' character by character with 100ms delay
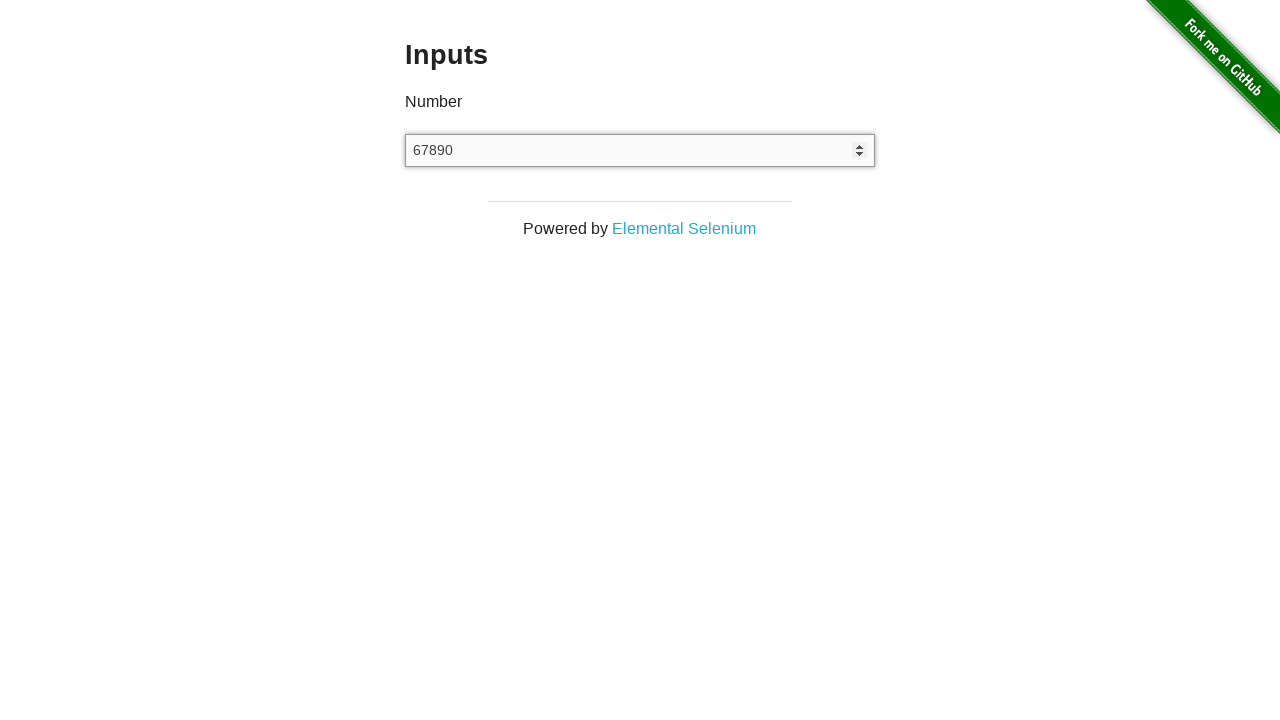

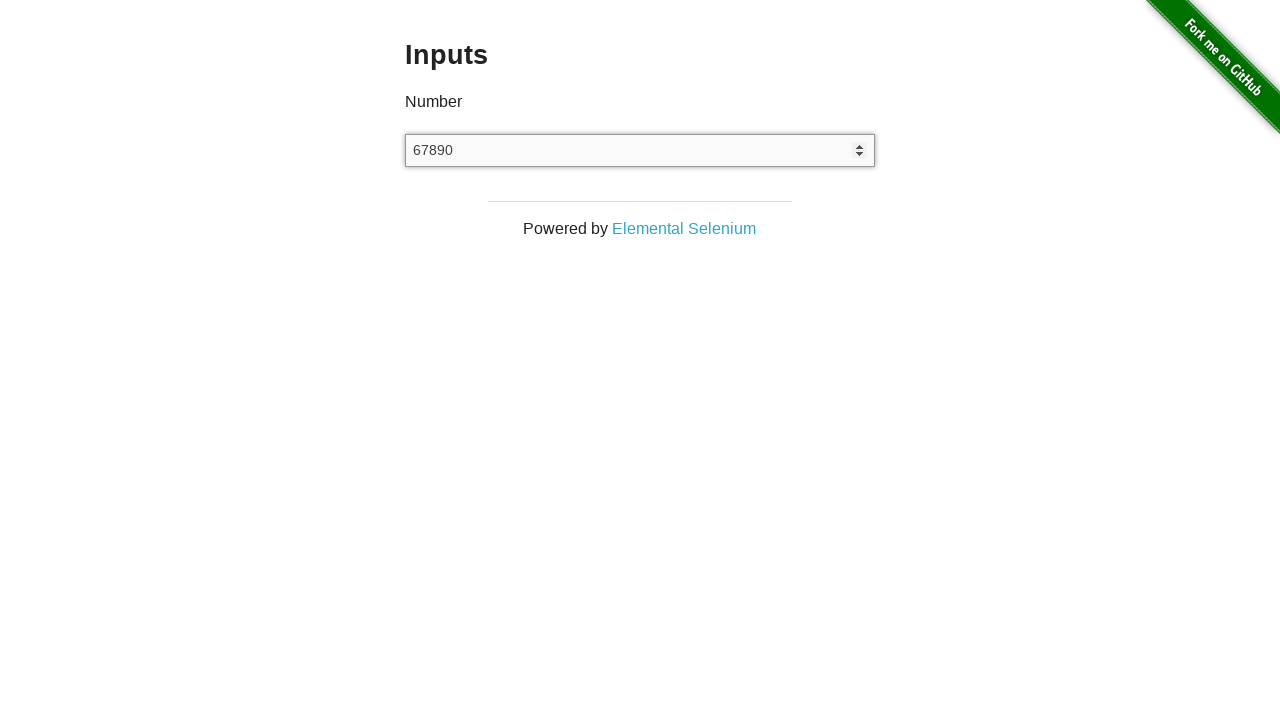